Tests marking all todo items as completed using the toggle all checkbox

Starting URL: https://demo.playwright.dev/todomvc

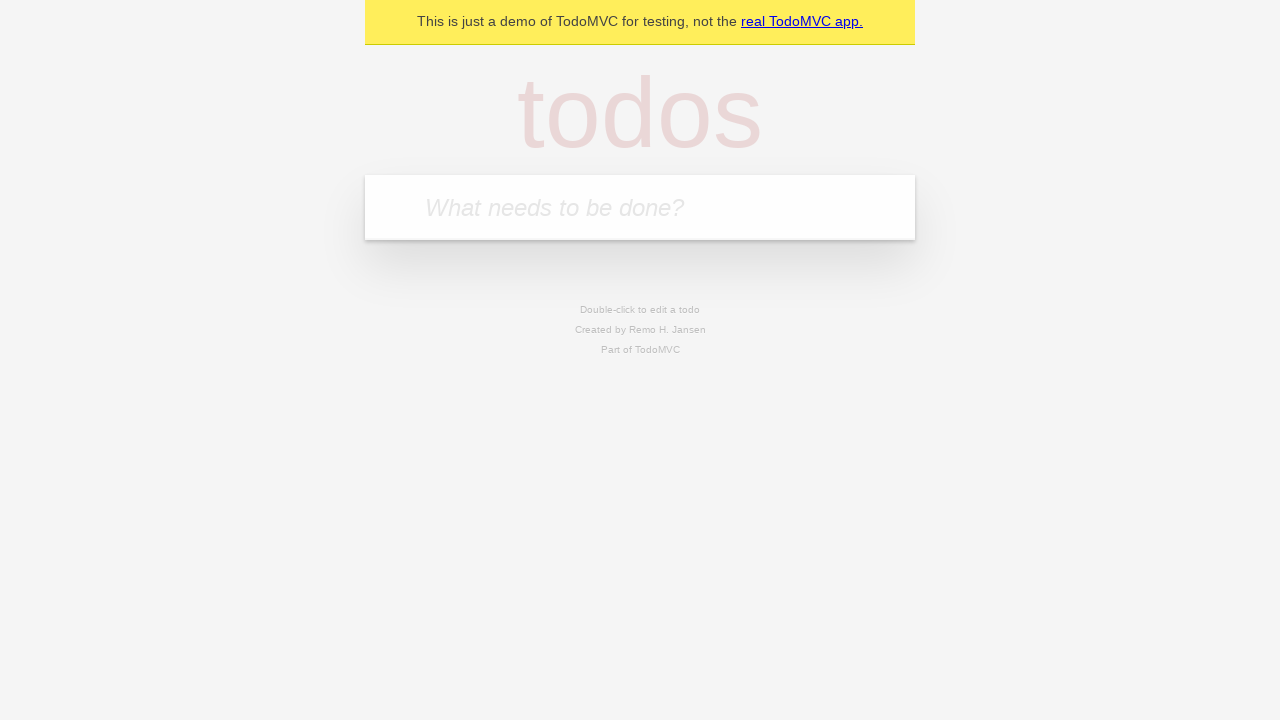

Filled todo input with 'buy some cheese' on internal:attr=[placeholder="What needs to be done?"i]
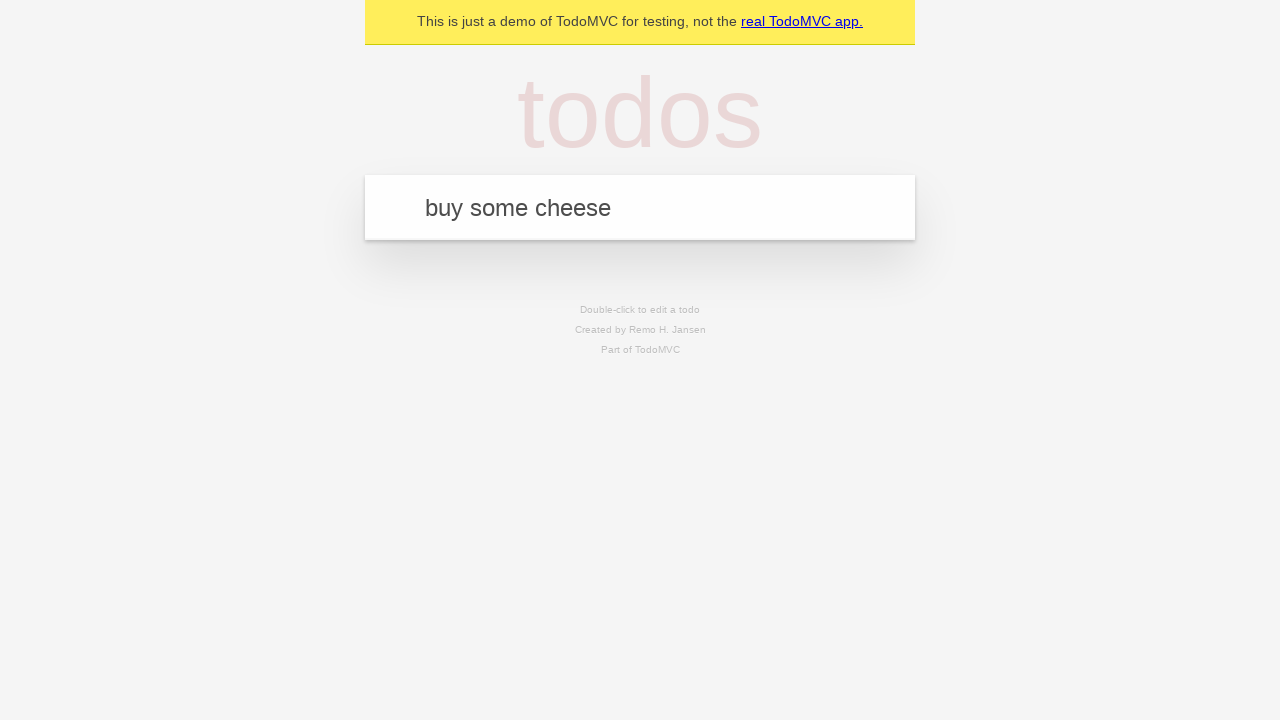

Pressed Enter to create first todo item on internal:attr=[placeholder="What needs to be done?"i]
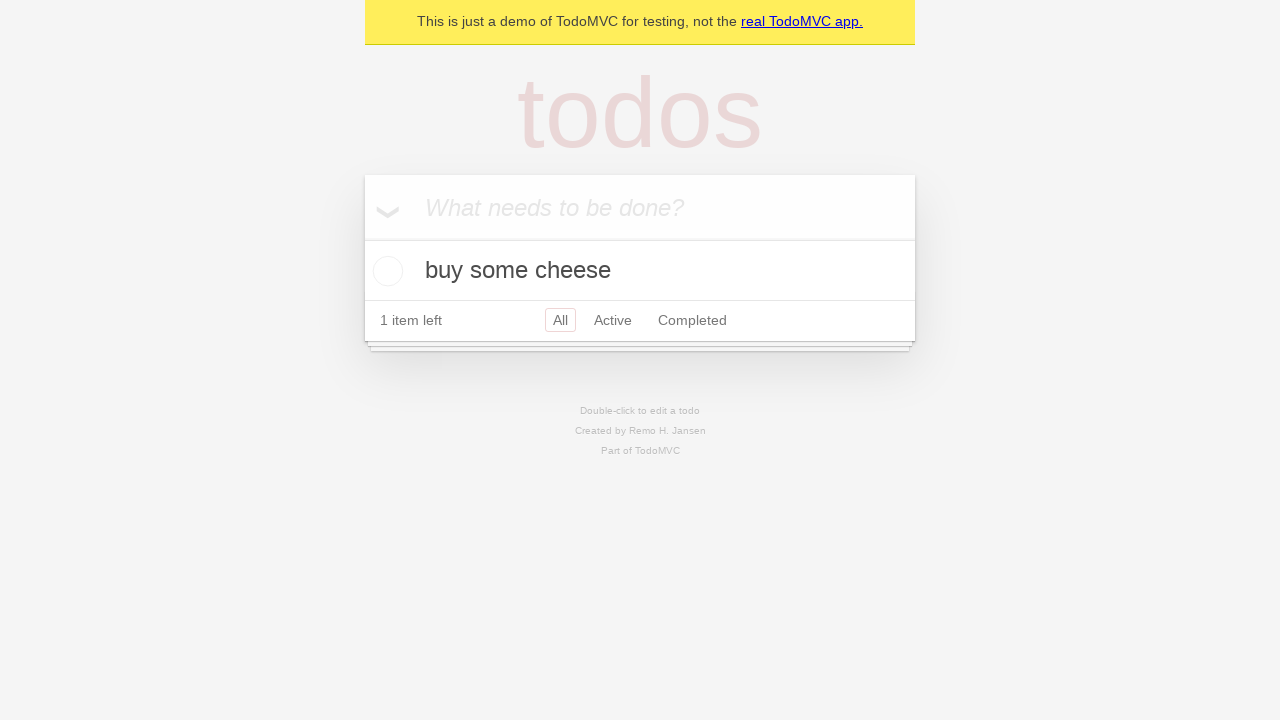

Filled todo input with 'feed the cat' on internal:attr=[placeholder="What needs to be done?"i]
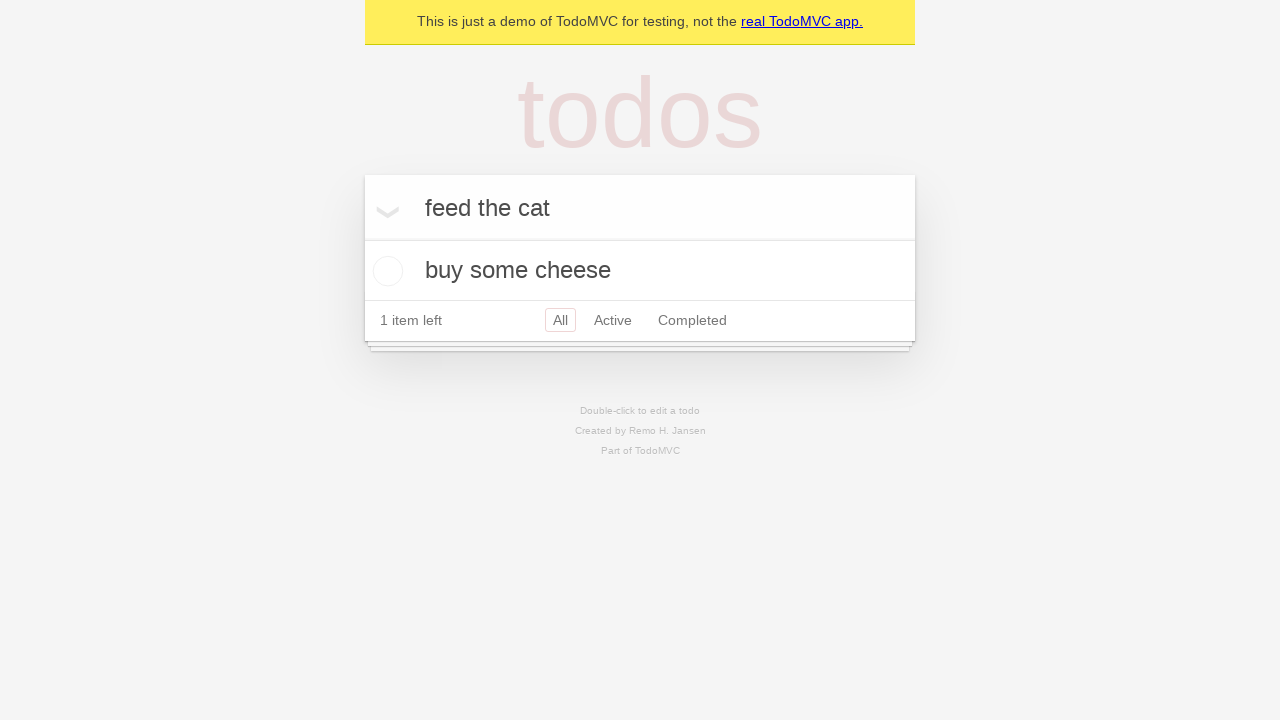

Pressed Enter to create second todo item on internal:attr=[placeholder="What needs to be done?"i]
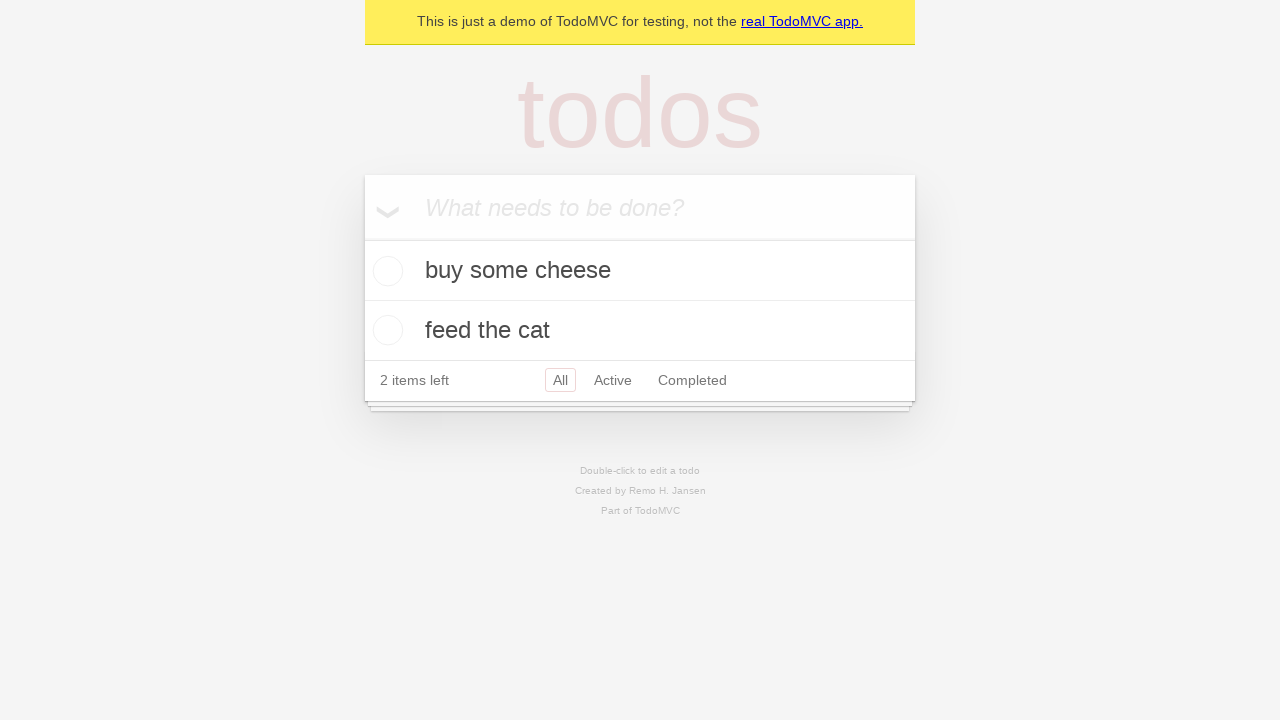

Filled todo input with 'book a doctors appointment' on internal:attr=[placeholder="What needs to be done?"i]
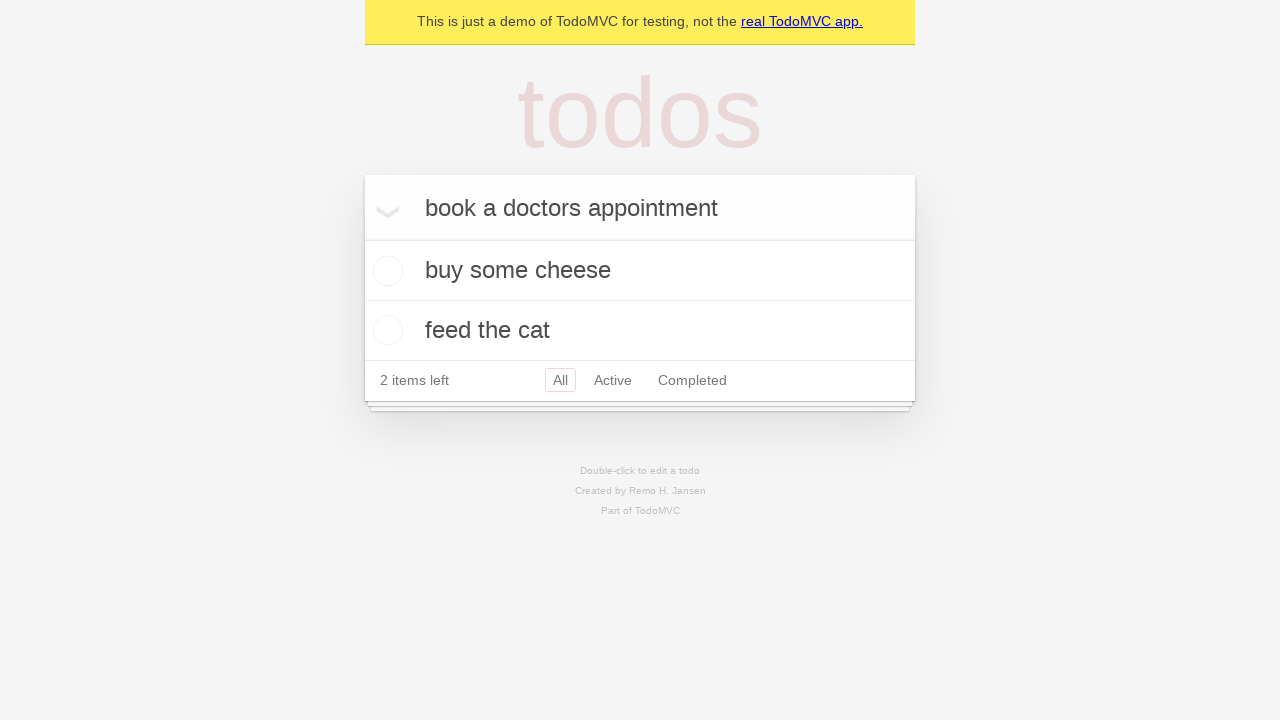

Pressed Enter to create third todo item on internal:attr=[placeholder="What needs to be done?"i]
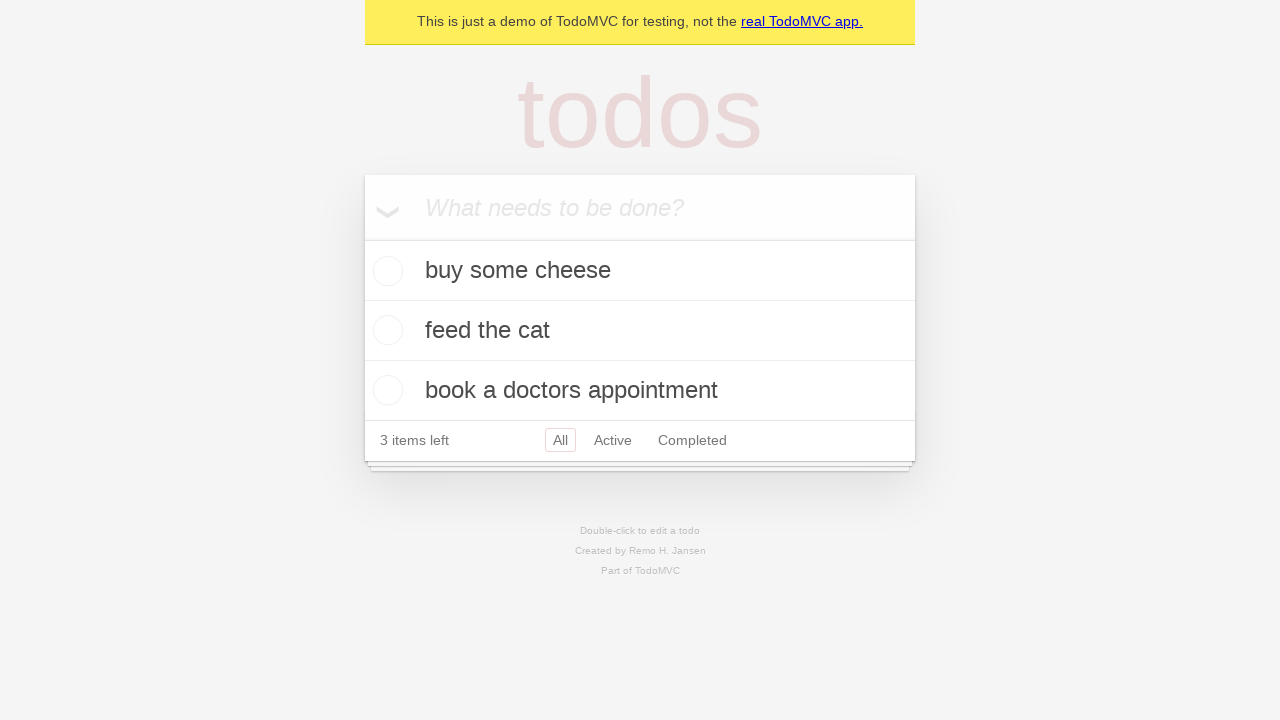

Checked the 'Mark all as complete' toggle checkbox at (362, 238) on internal:label="Mark all as complete"i
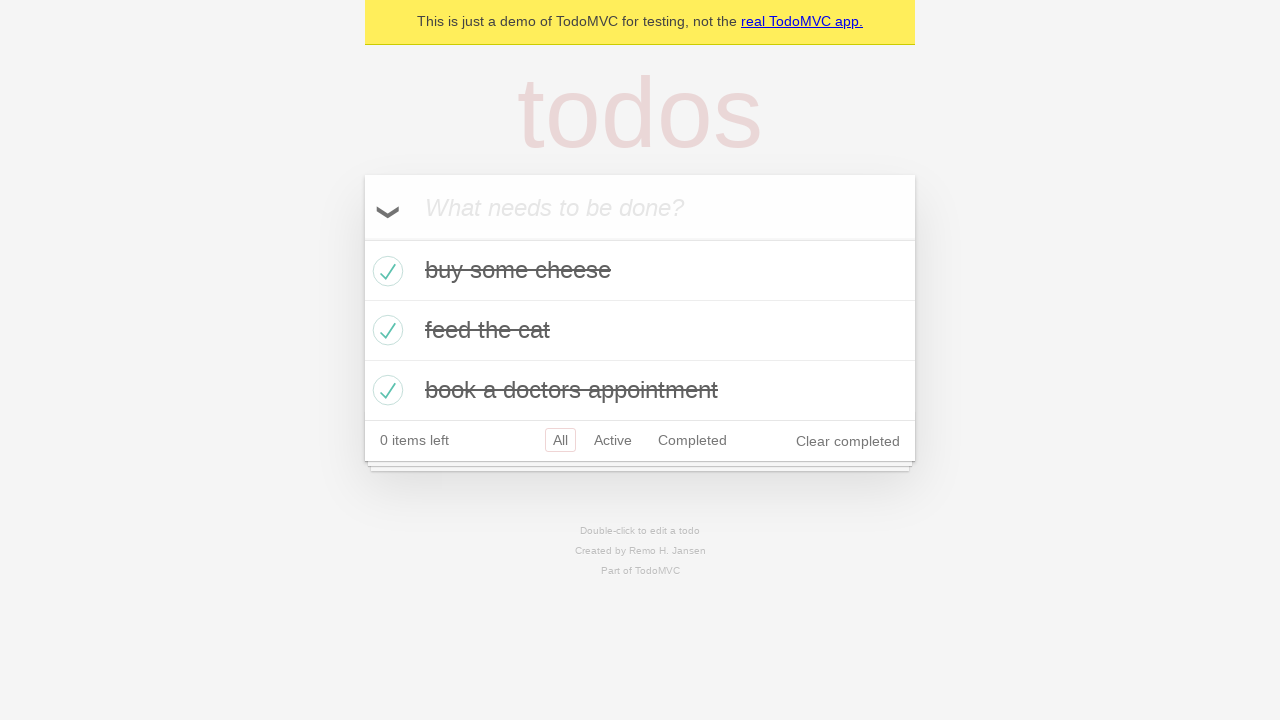

Waited for todo items to be marked as completed
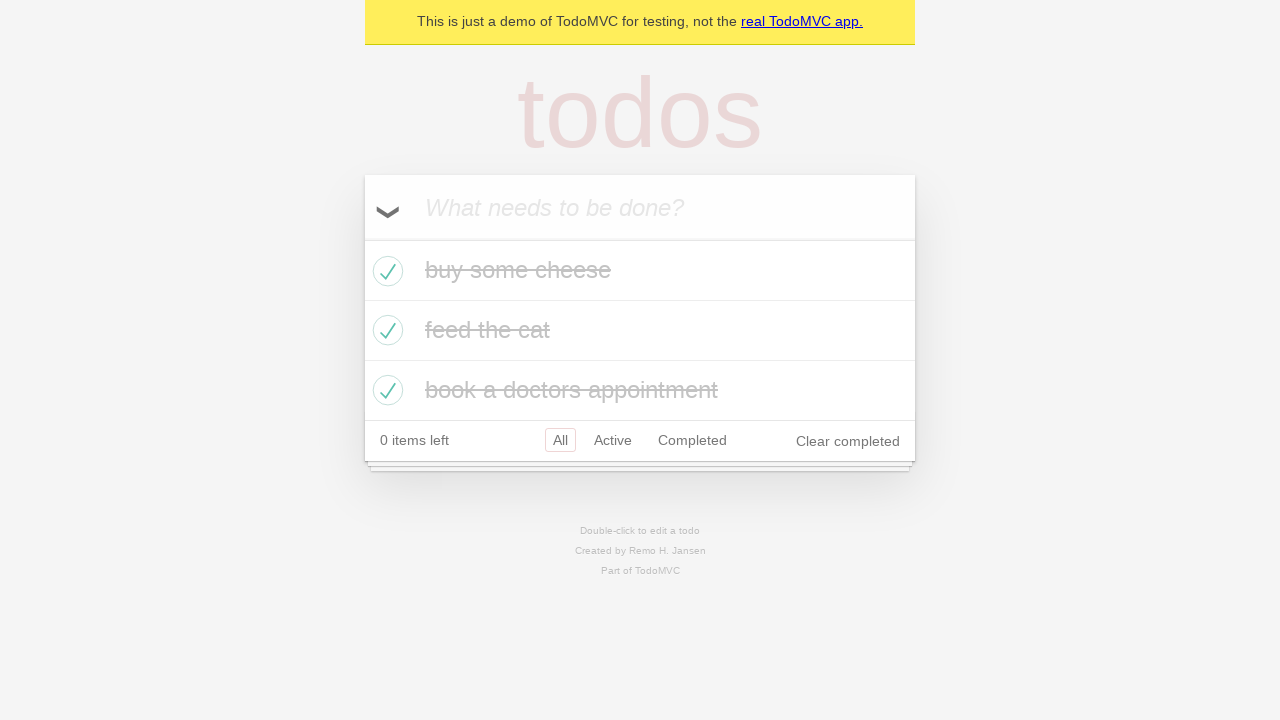

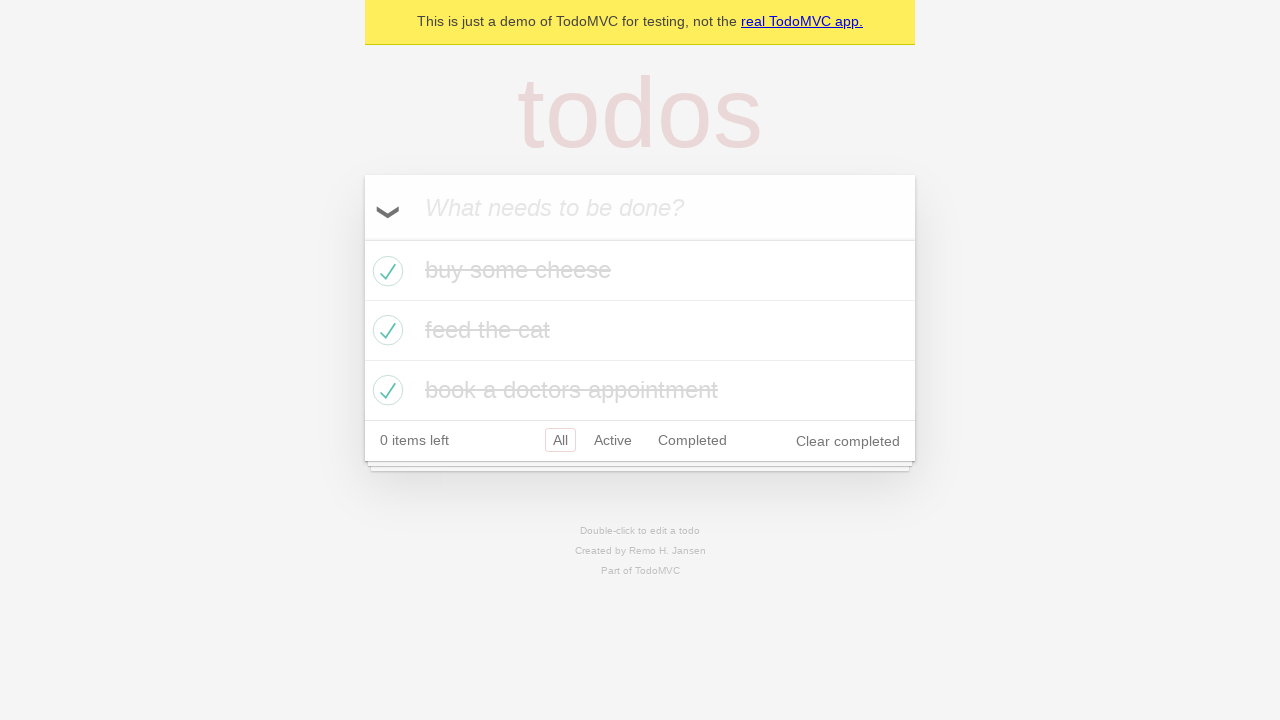